Tests file download functionality by clicking on a download link, verifying the download action can be triggered

Starting URL: http://the-internet.herokuapp.com/download

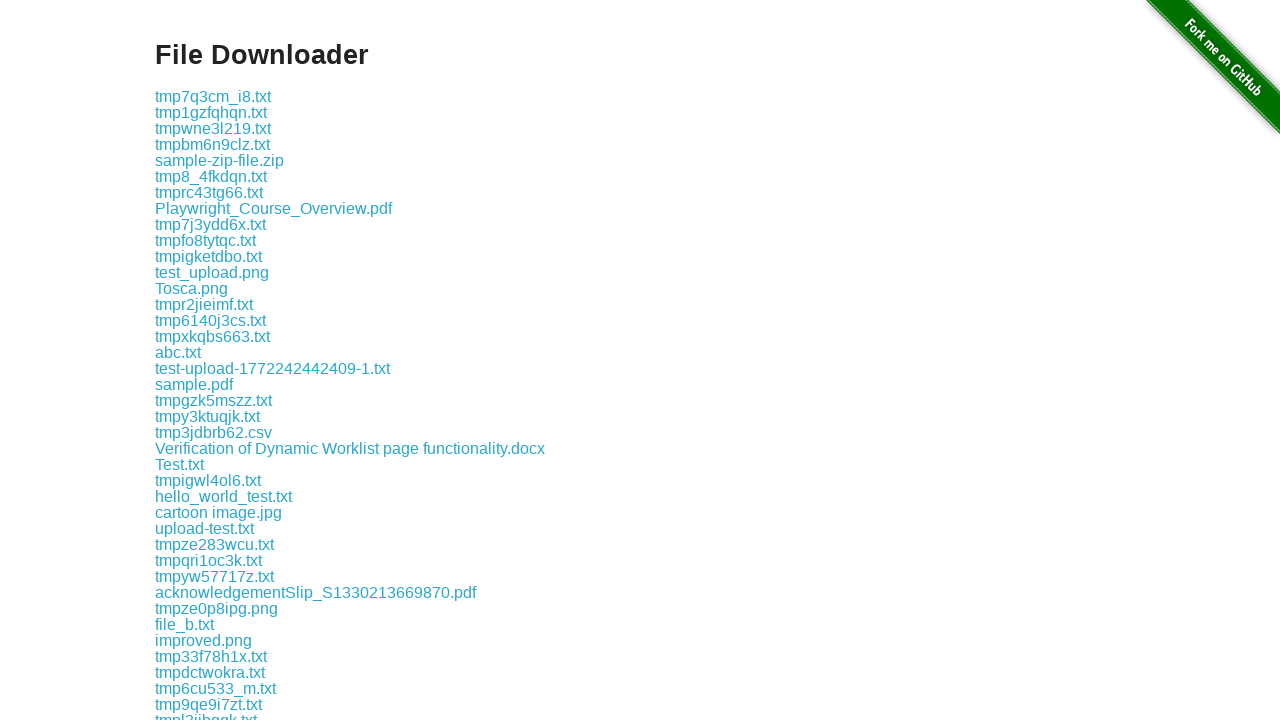

Clicked download link for some-file.txt at (198, 360) on a[href='download/some-file.txt']
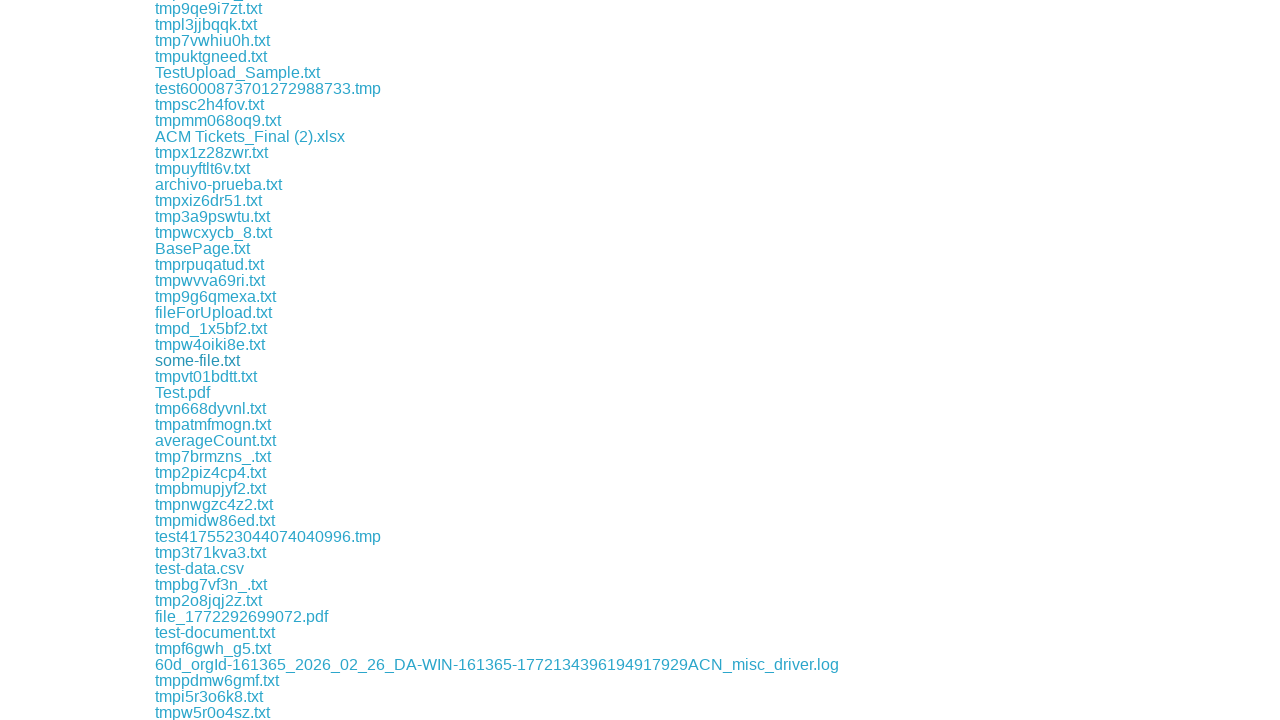

Waited 2 seconds for download to initiate
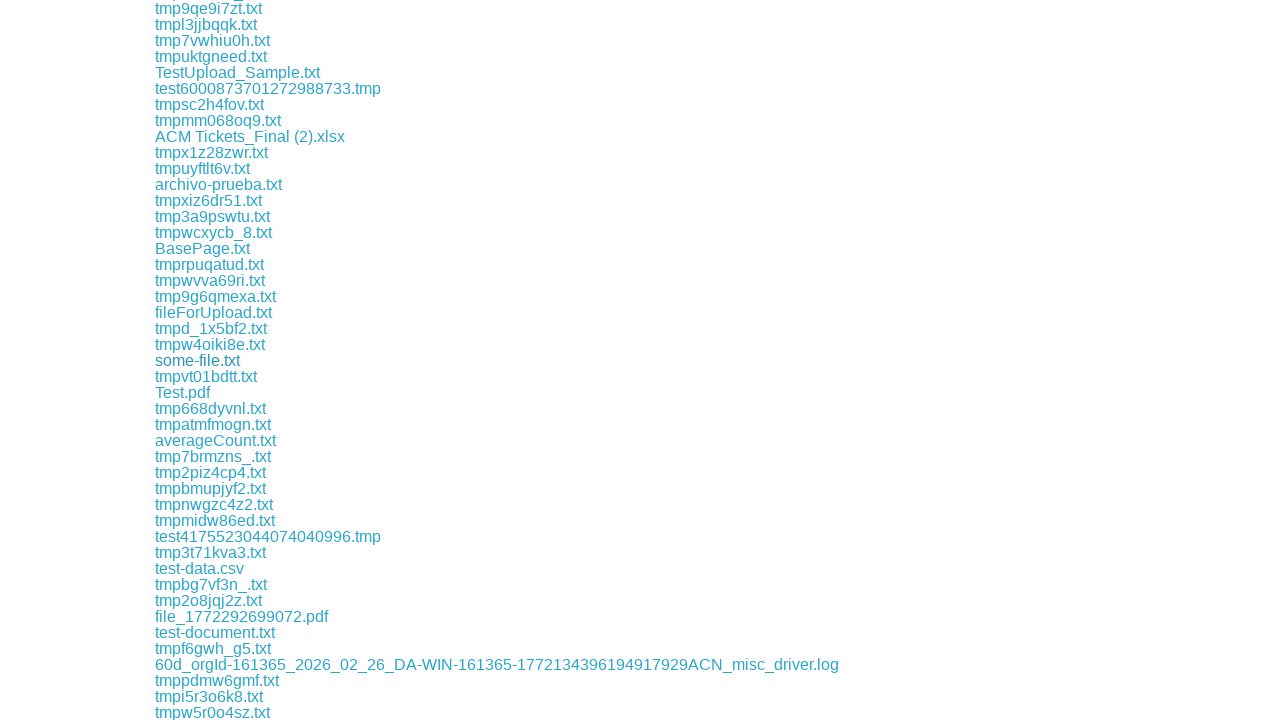

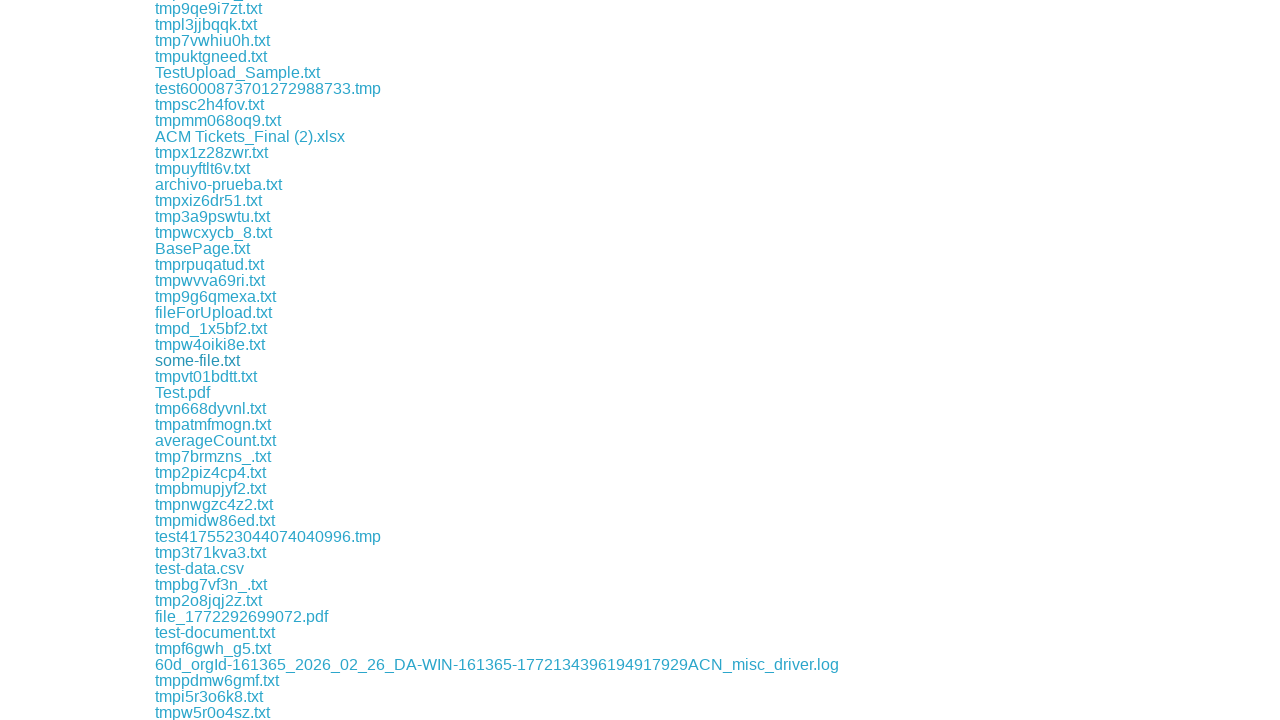